Opens the Elements page, clicks on Text Box menu item, and fills the full name field

Starting URL: https://demoqa.com/elements

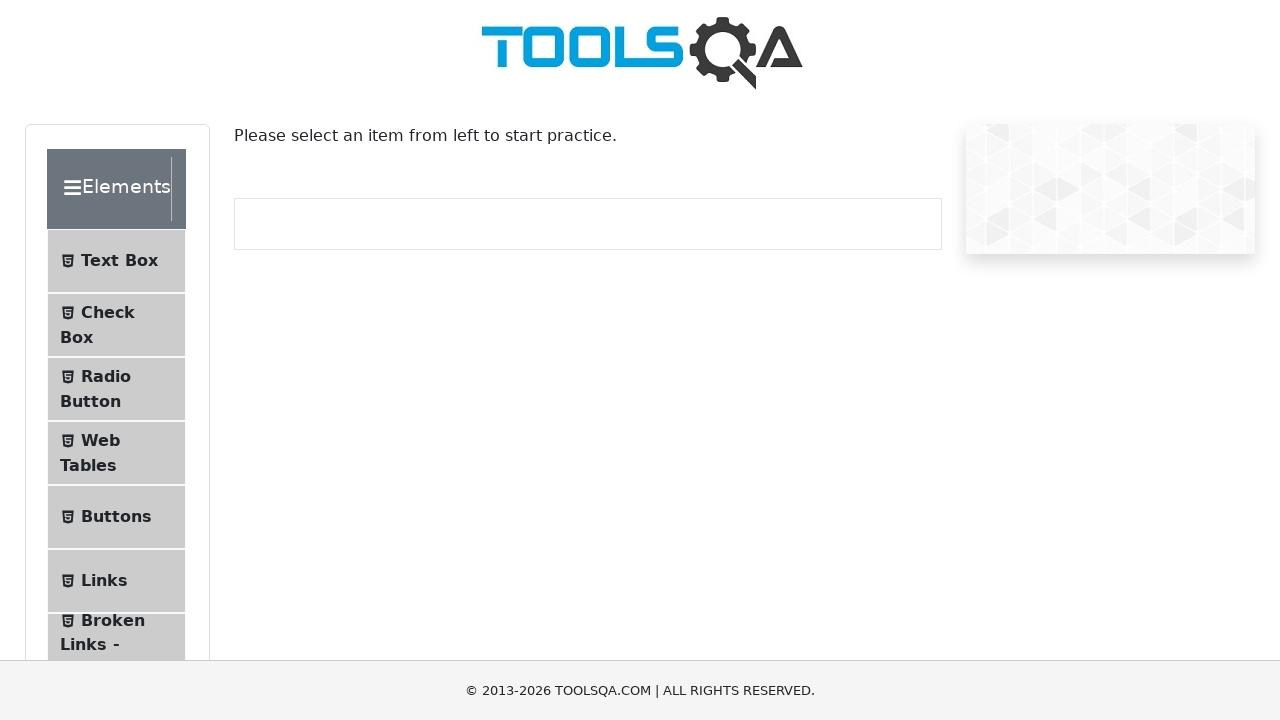

Navigated to DemoQA Elements page
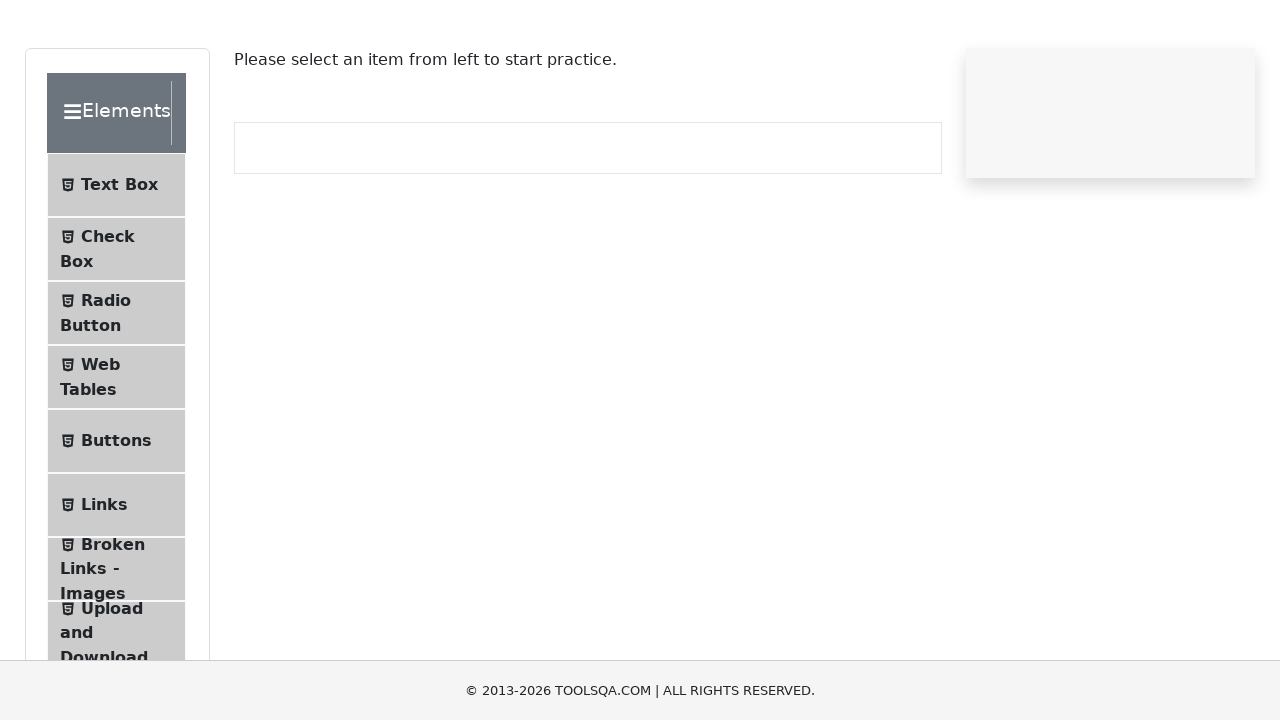

Clicked on Text Box menu item at (119, 261) on xpath=//span[contains(text(),'Text Box')]
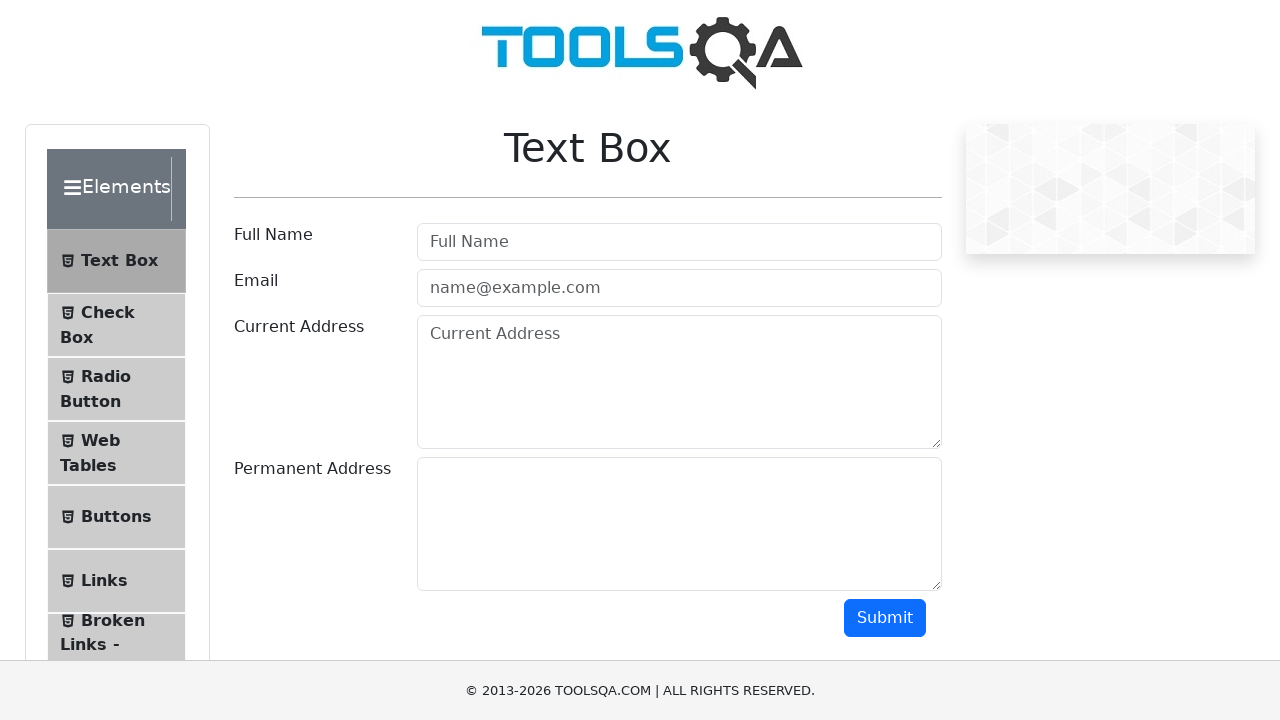

Clicked on full name field at (679, 242) on #userName
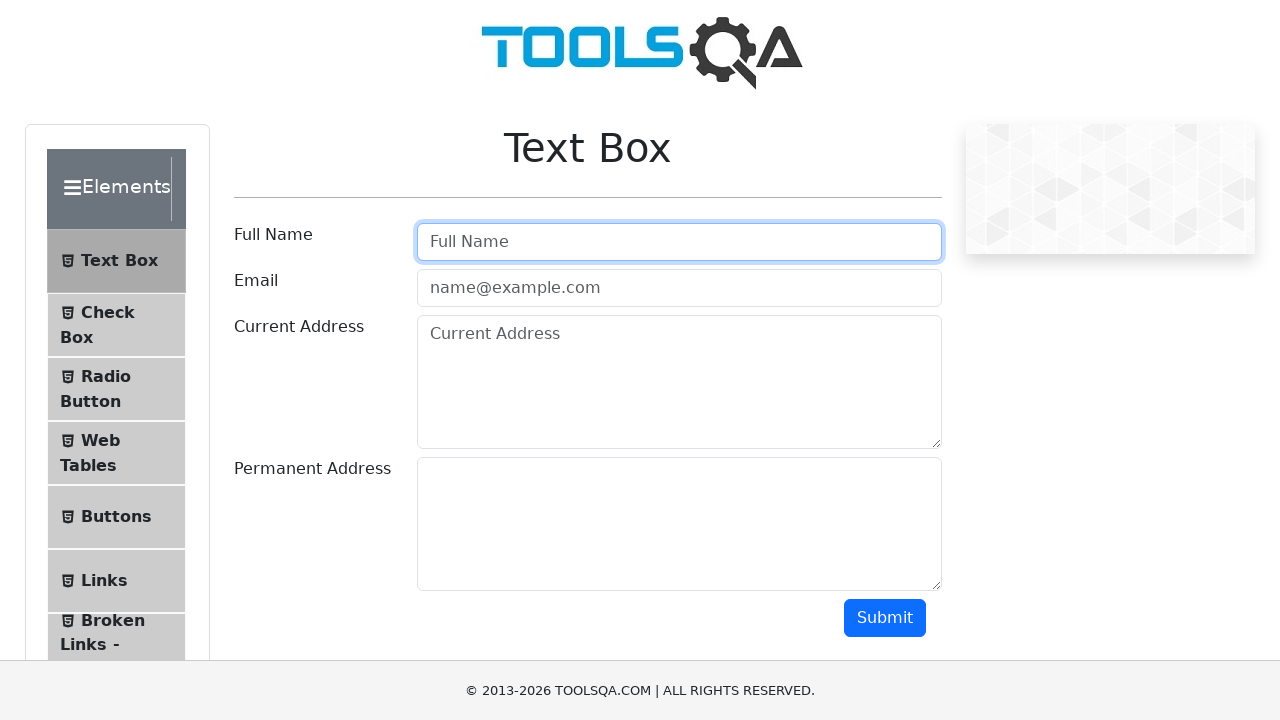

Filled full name field with 'Adam Adams' on #userName
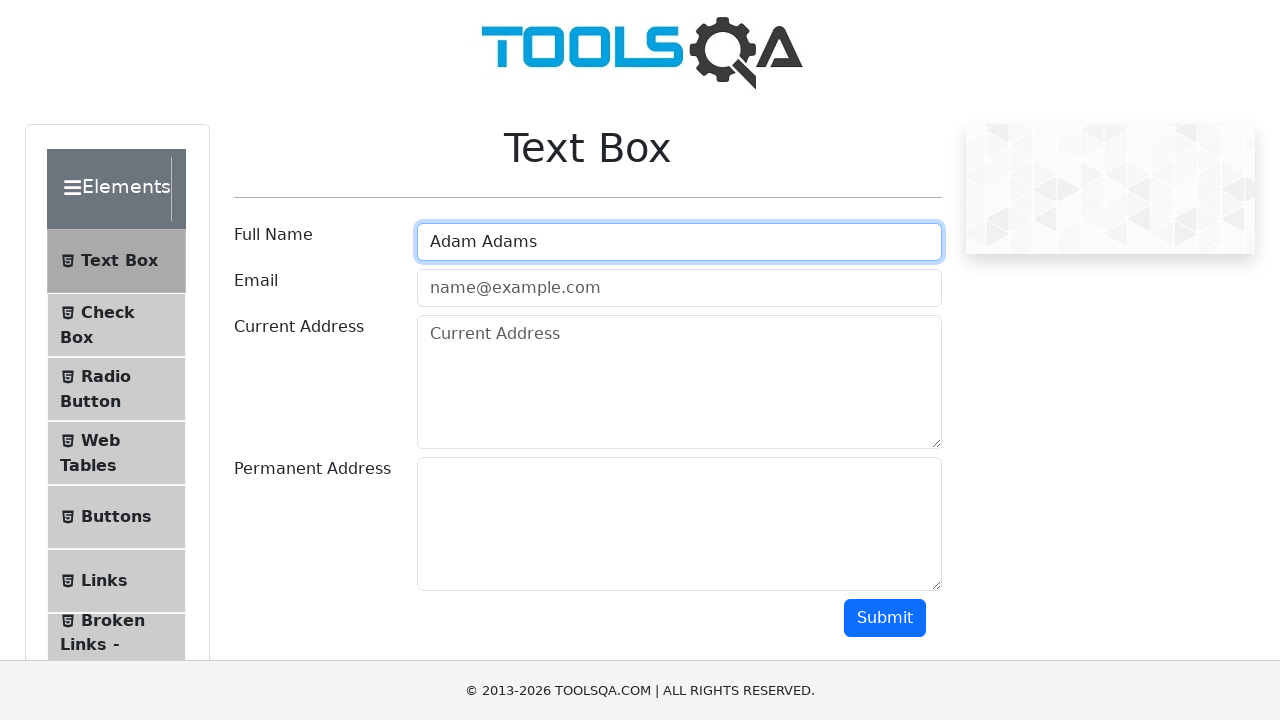

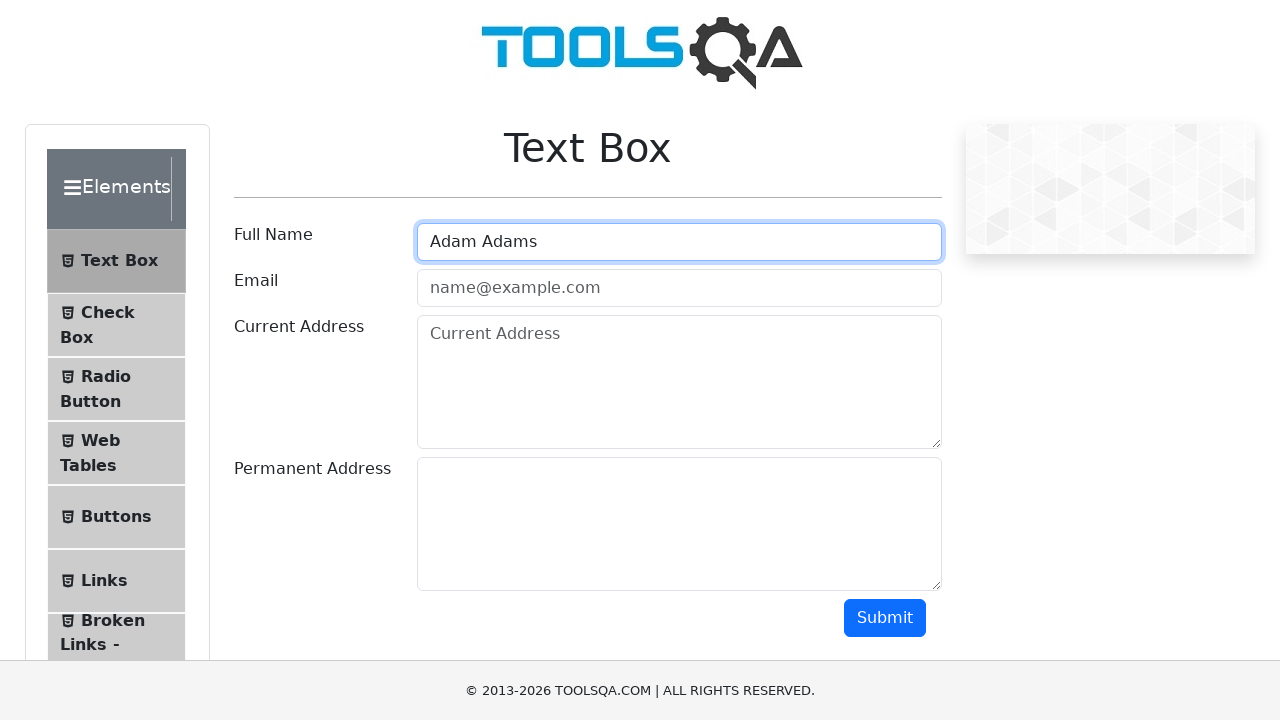